Tests alert handling functionality by triggering different types of alerts (simple alert and confirm dialog) and interacting with them

Starting URL: https://www.rahulshettyacademy.com/AutomationPractice/

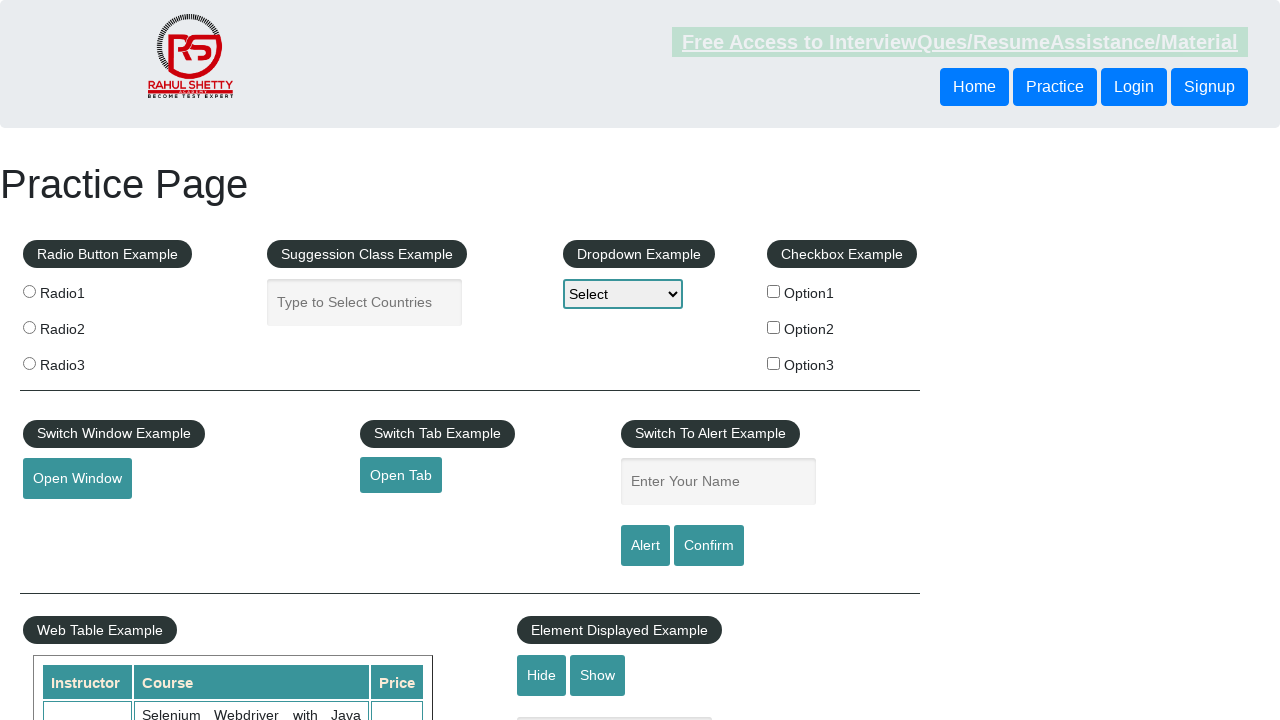

Clicked LOGIN button using sibling locator at (1134, 87) on xpath=//header/div/button[1]/following-sibling::button[1]
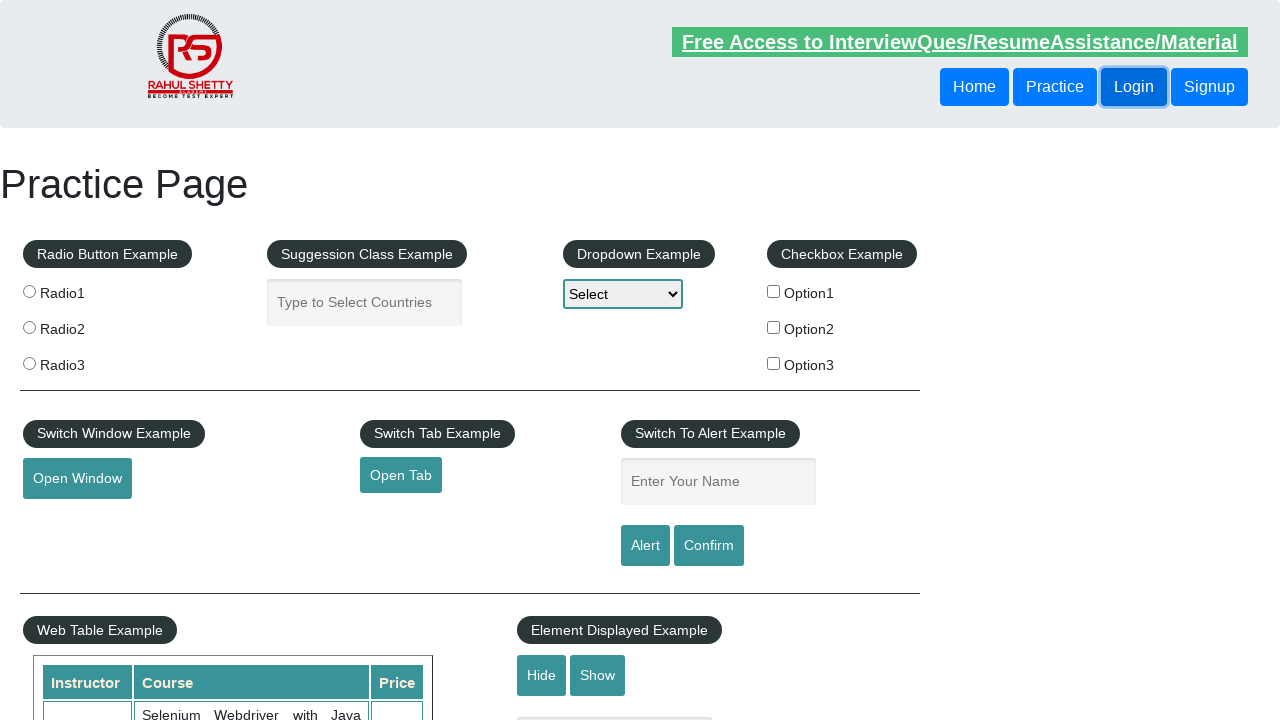

Filled name field with 'Ravneet' for alert dialog on #name
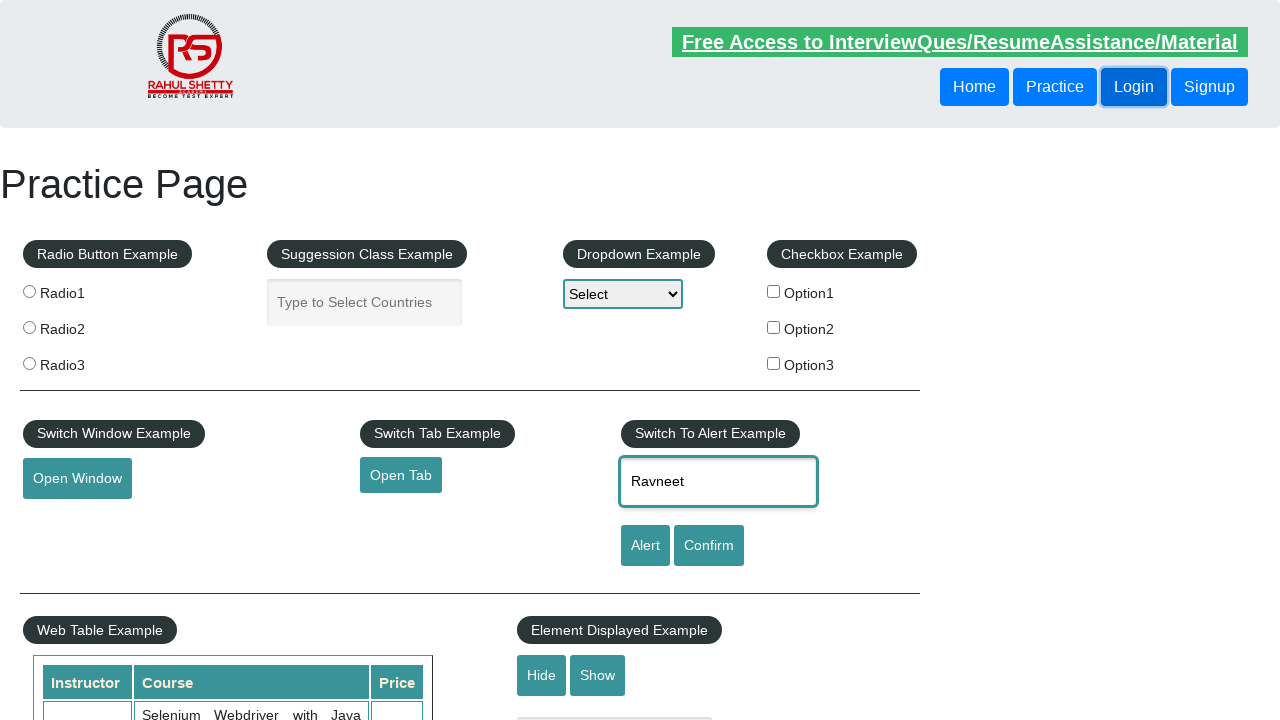

Clicked Alert button to trigger simple alert at (645, 546) on #alertbtn
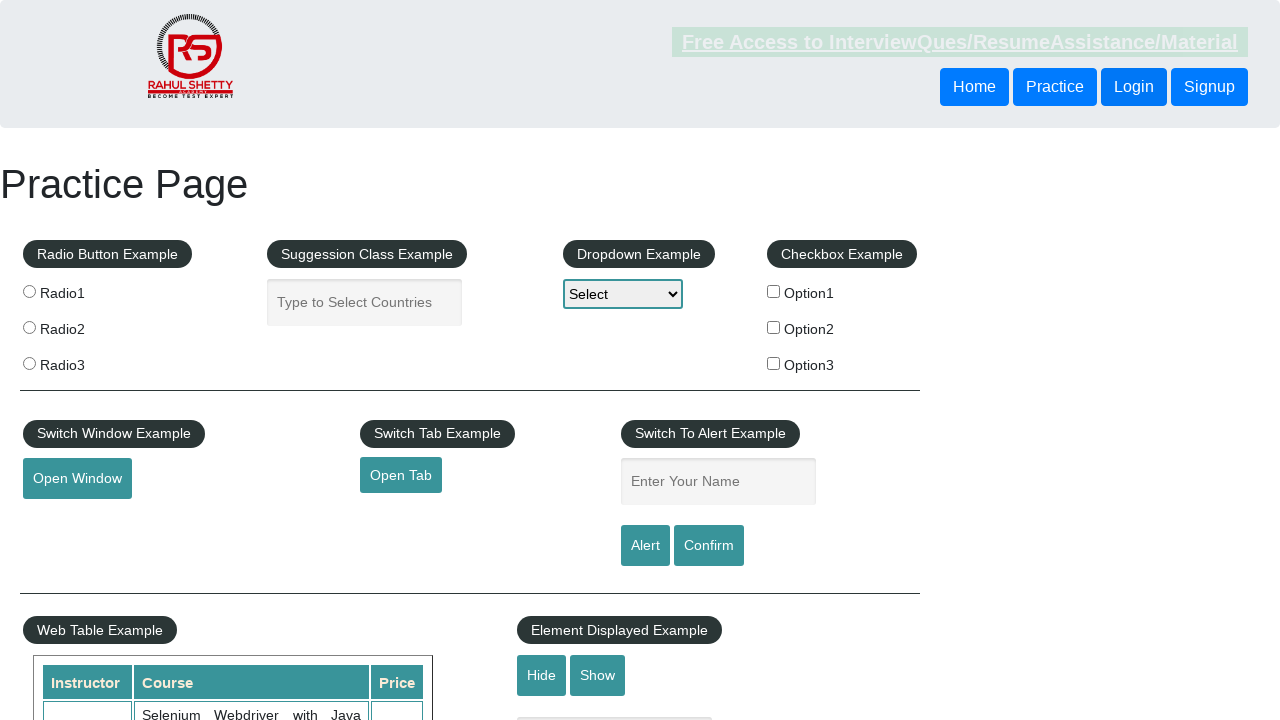

Set up dialog handler to accept alerts
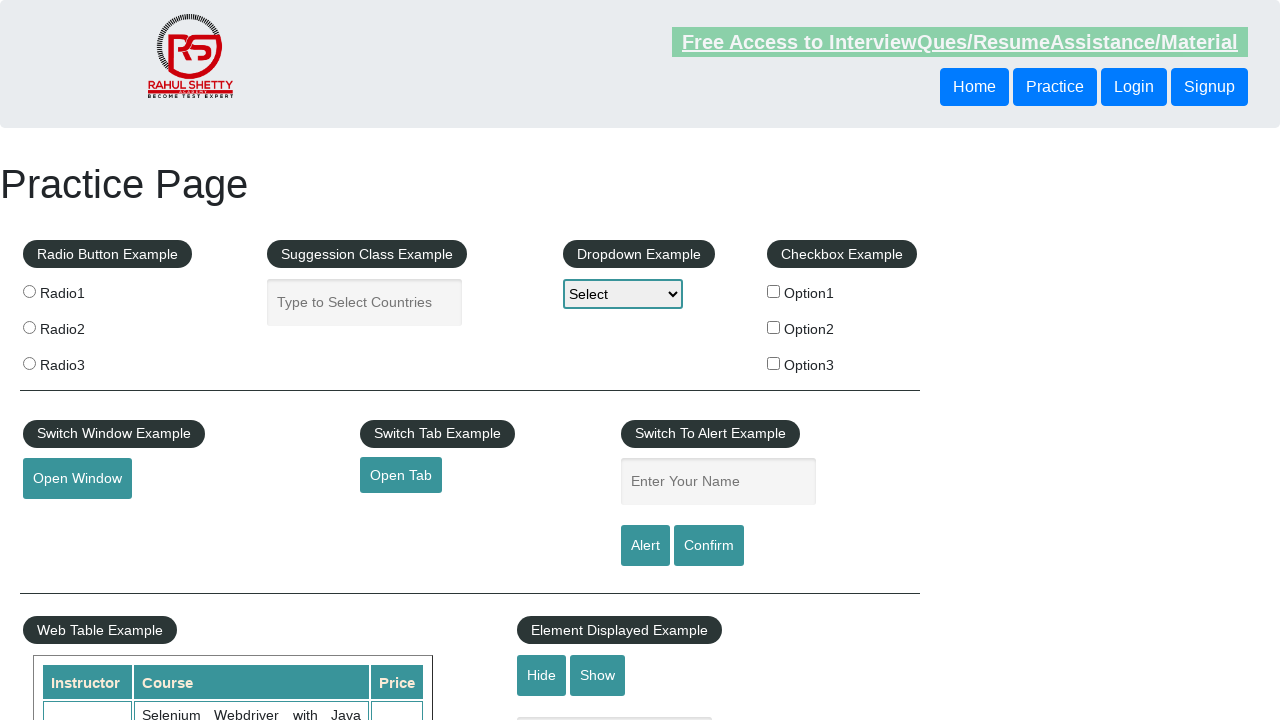

Filled name field with 'Ravneet' for confirm dialog on #name
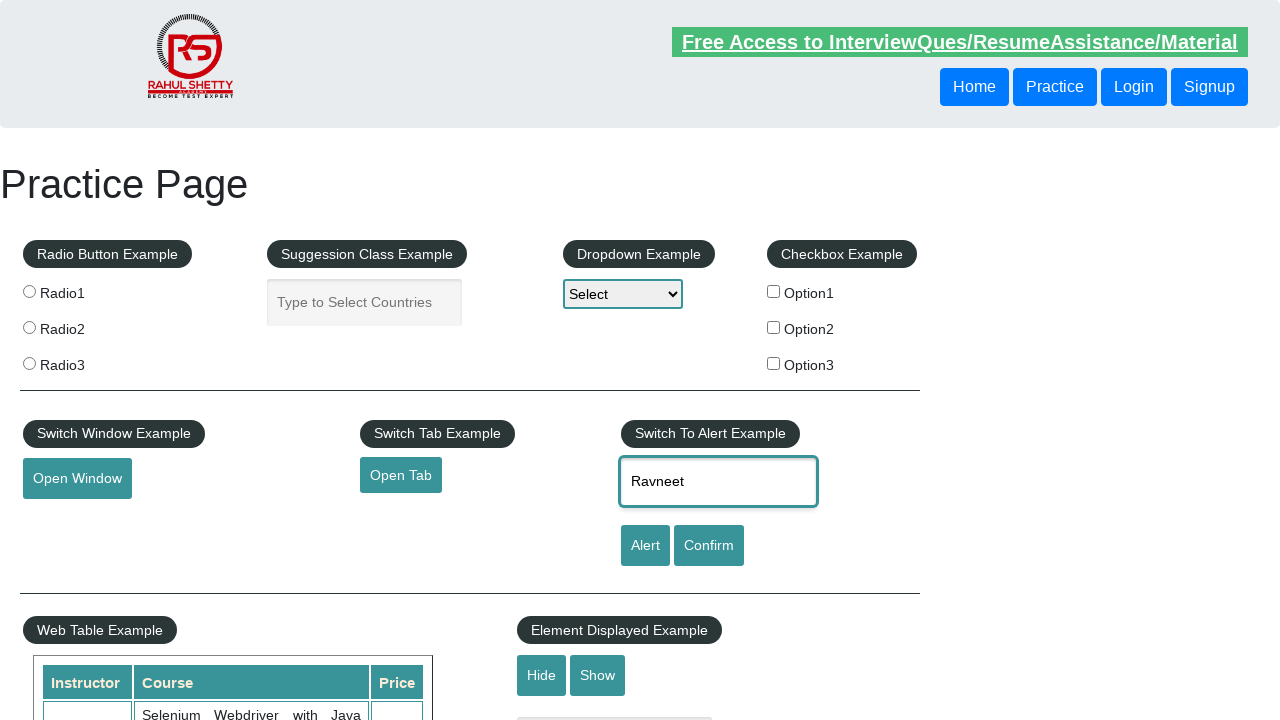

Clicked Confirm button to trigger confirm dialog at (709, 546) on #confirmbtn
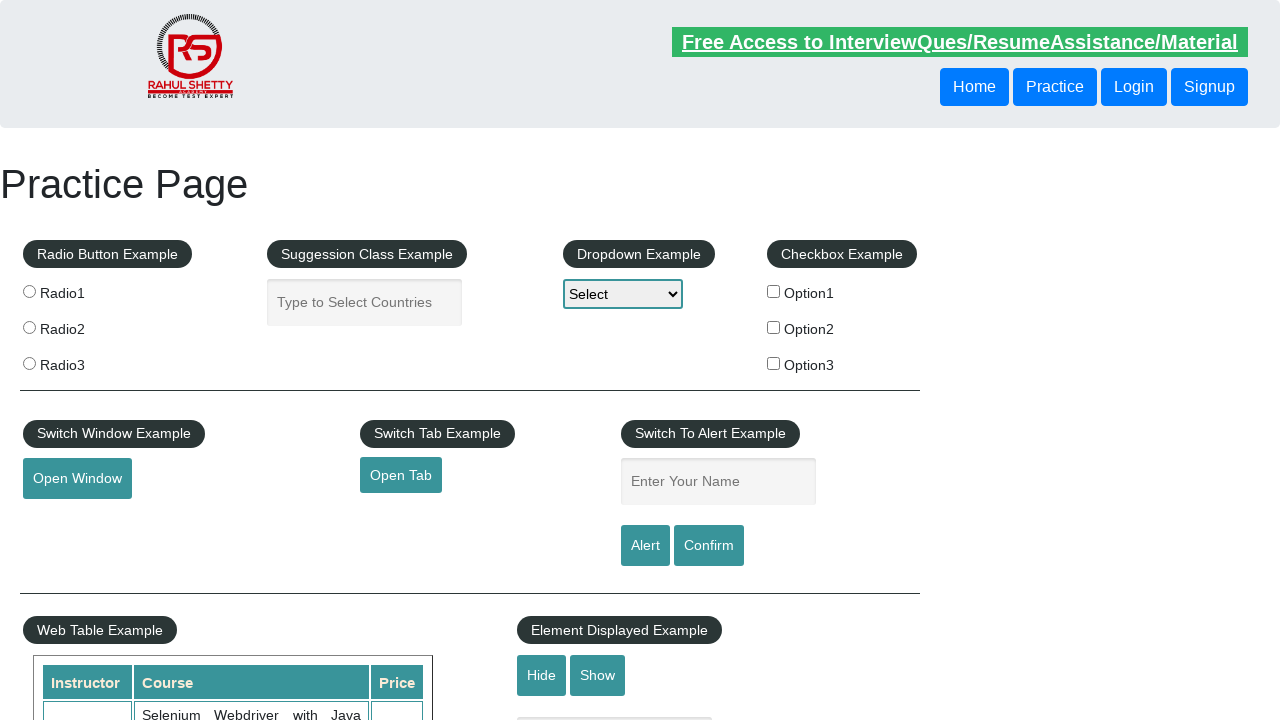

Set up dialog handler to dismiss confirm dialogs
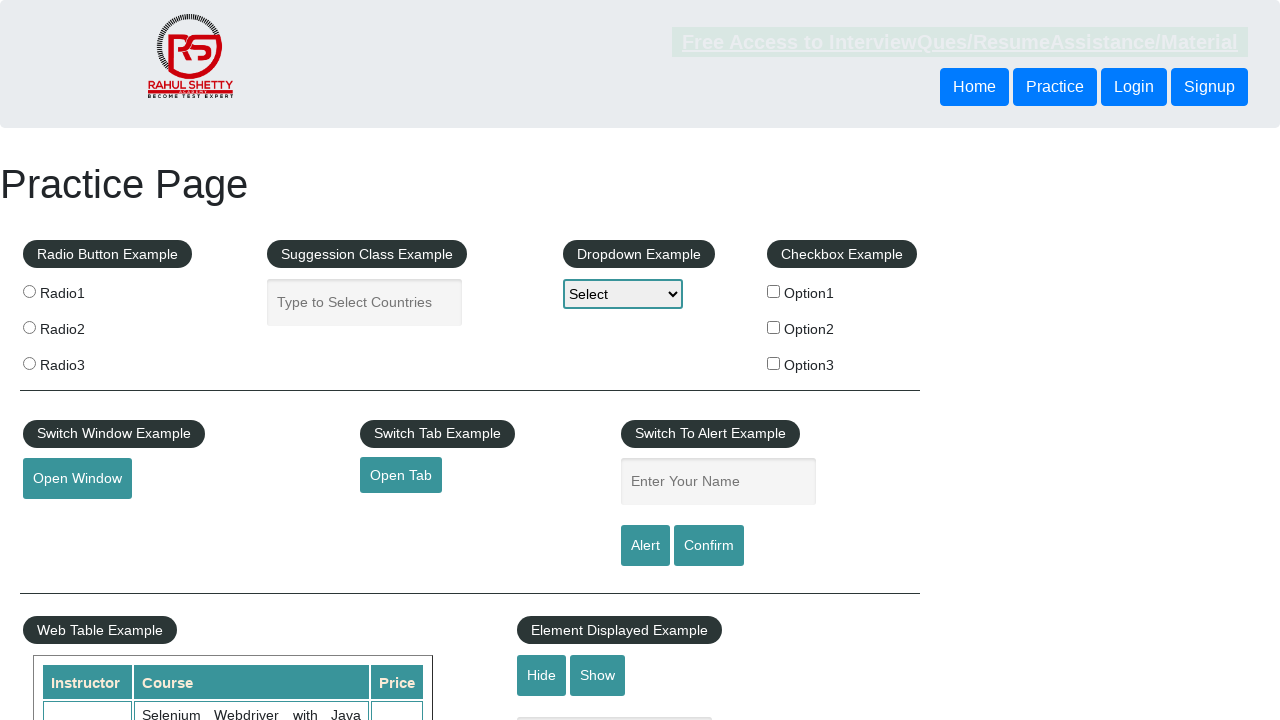

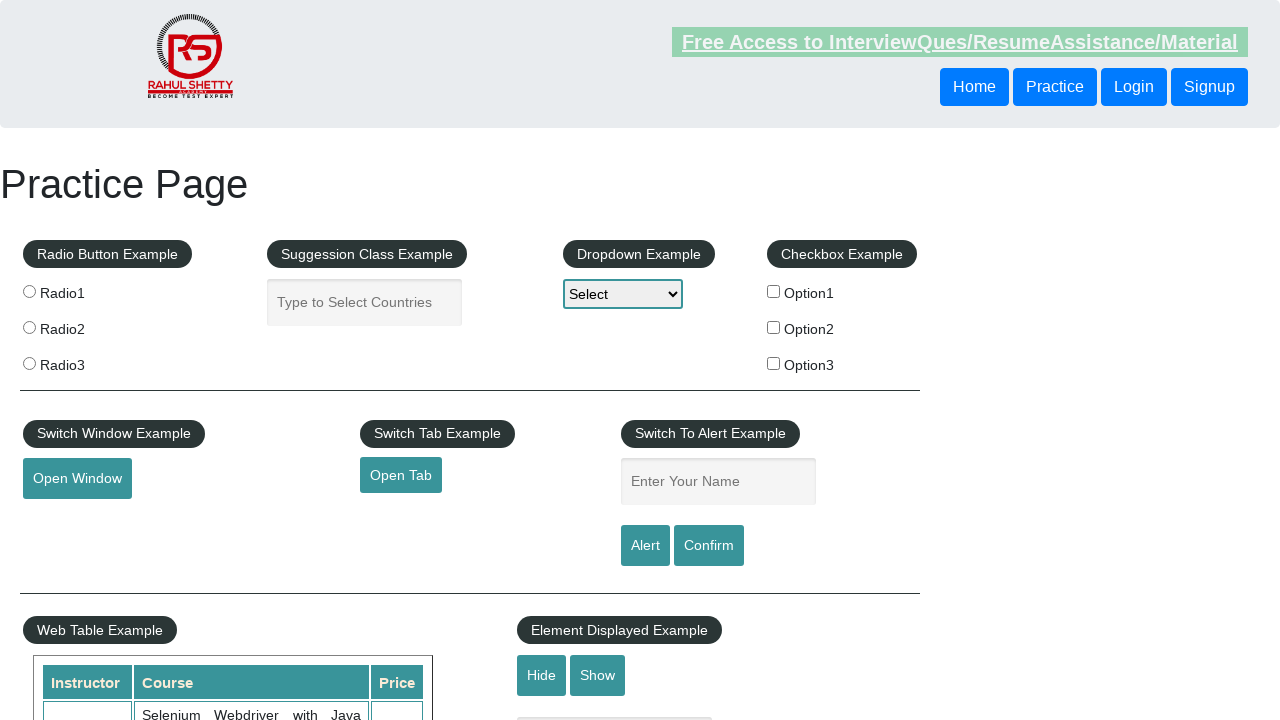